Navigates to the Demoblaze demo e-commerce site and verifies that links are present on the page

Starting URL: https://www.demoblaze.com/

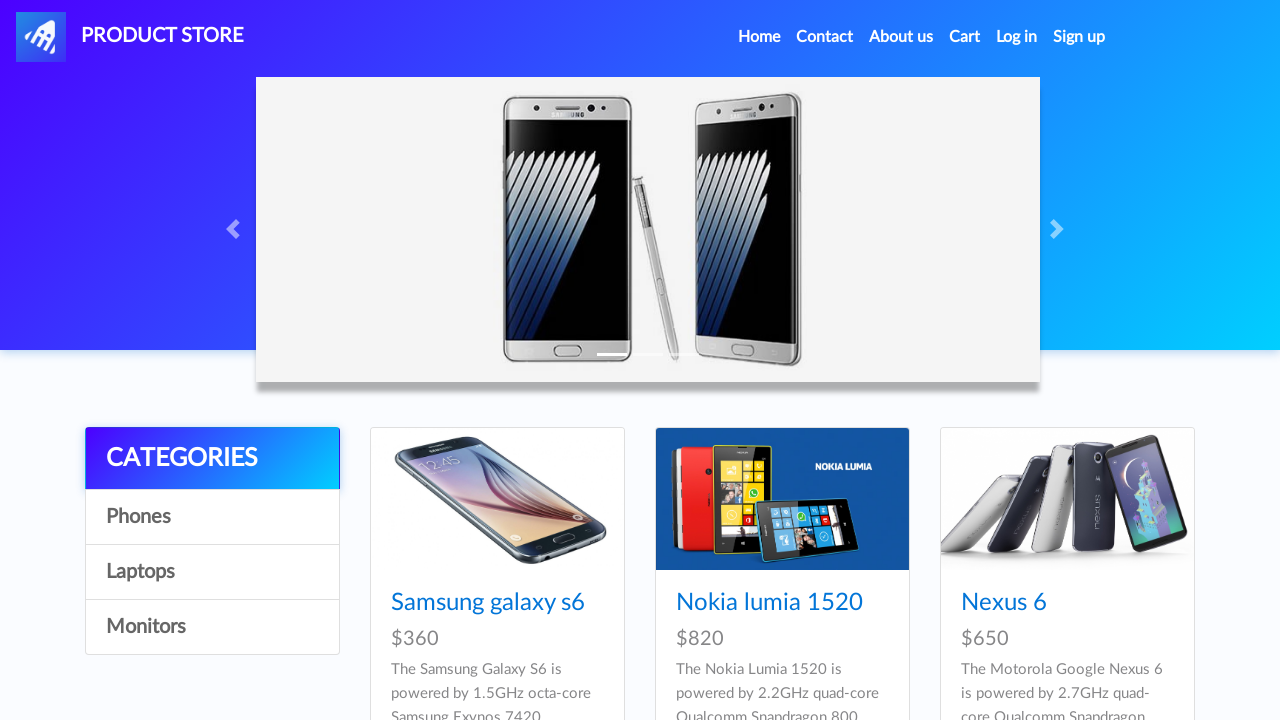

Waited for links to load on Demoblaze homepage
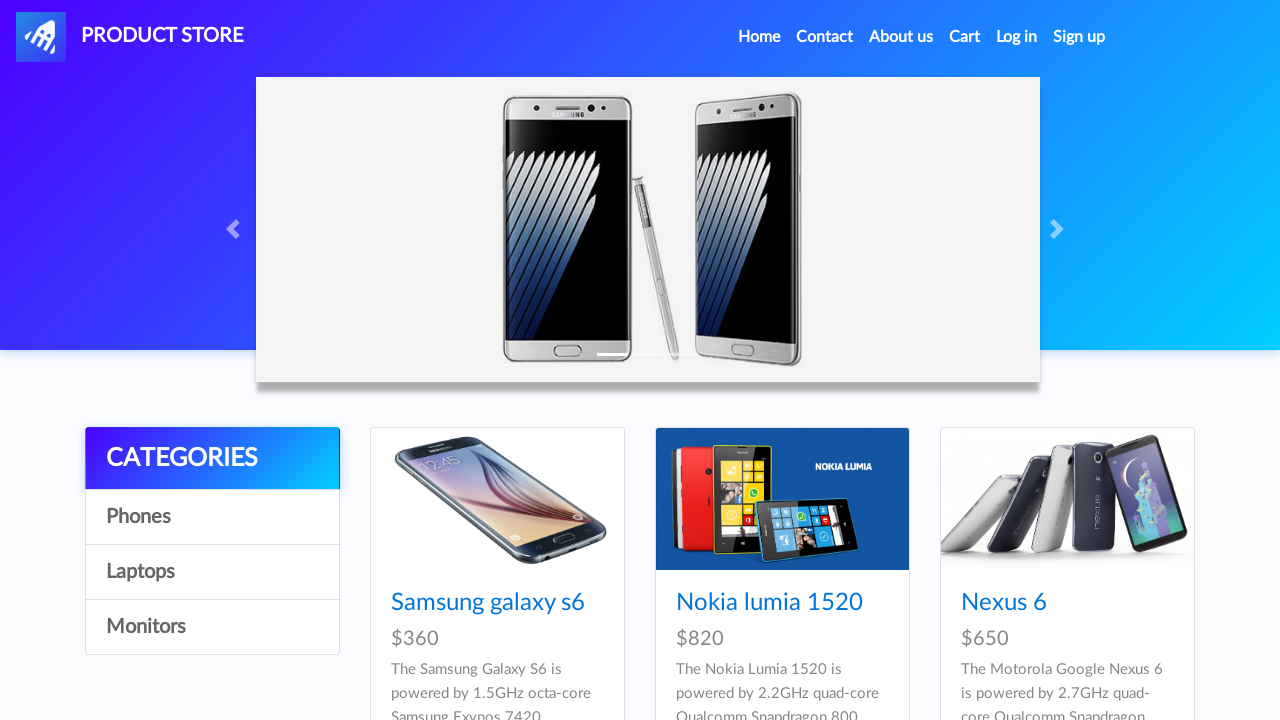

Located all link elements on the page
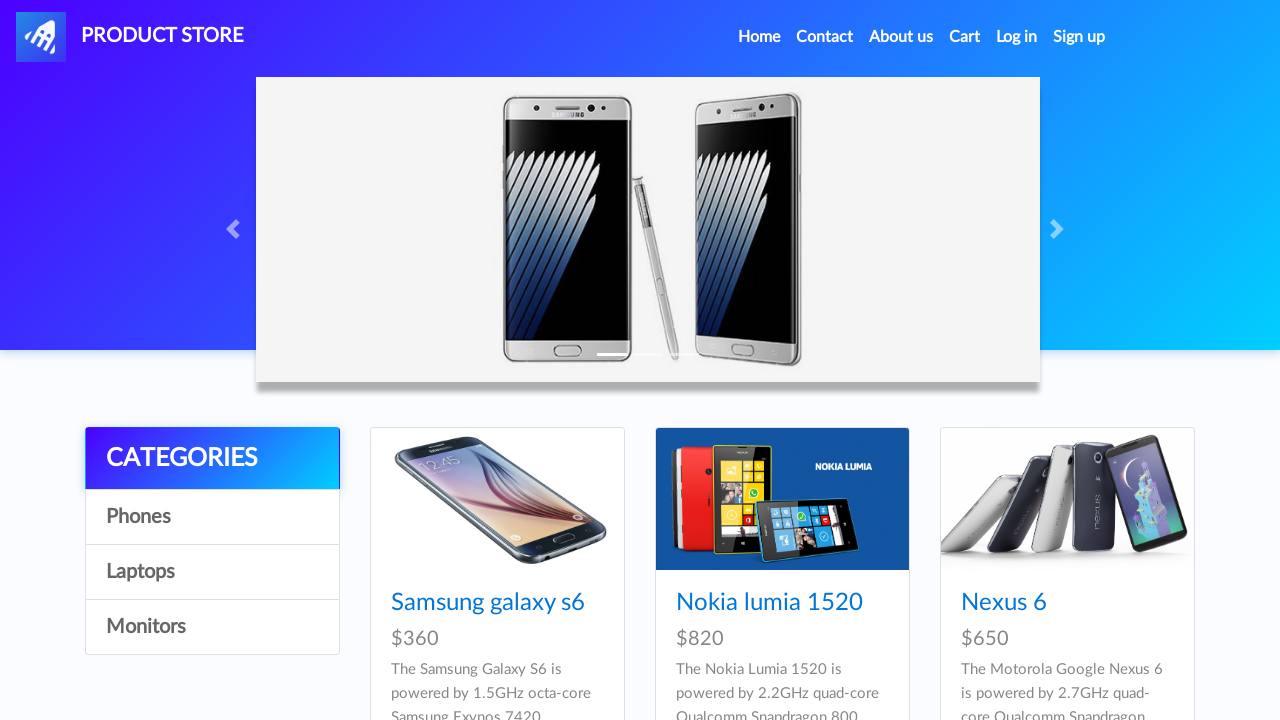

Verified that 33 links are present on the page
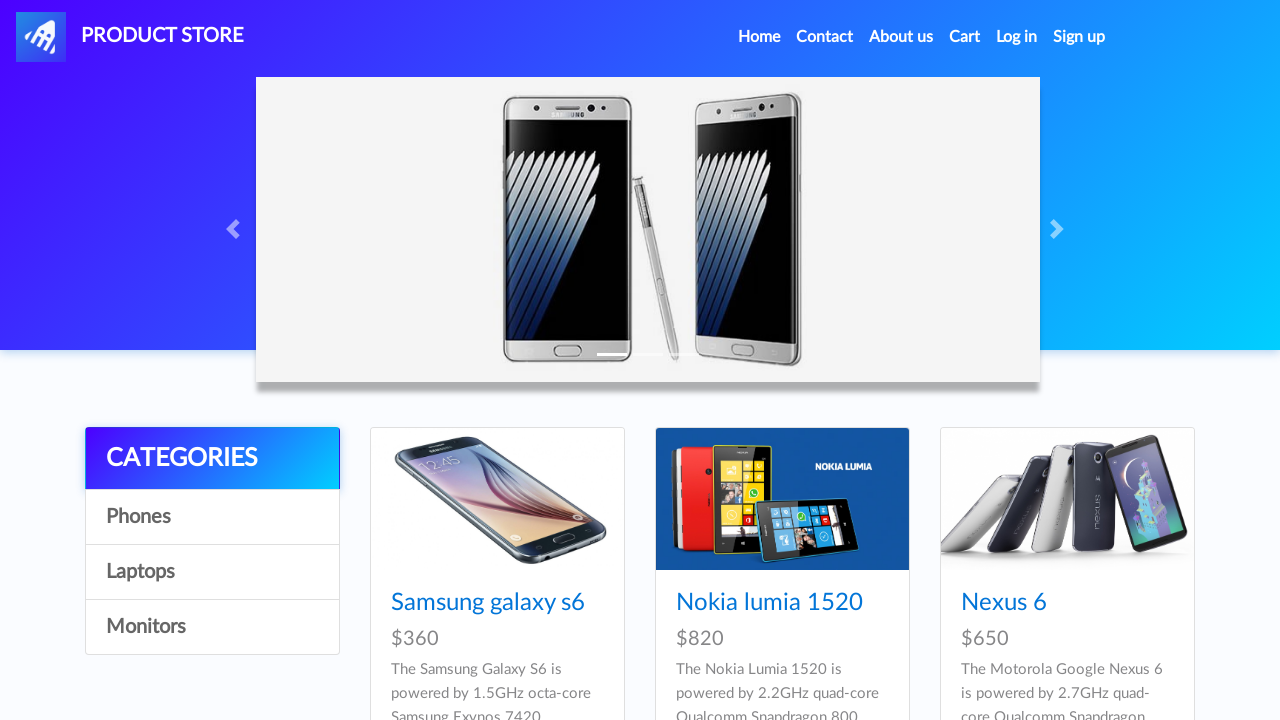

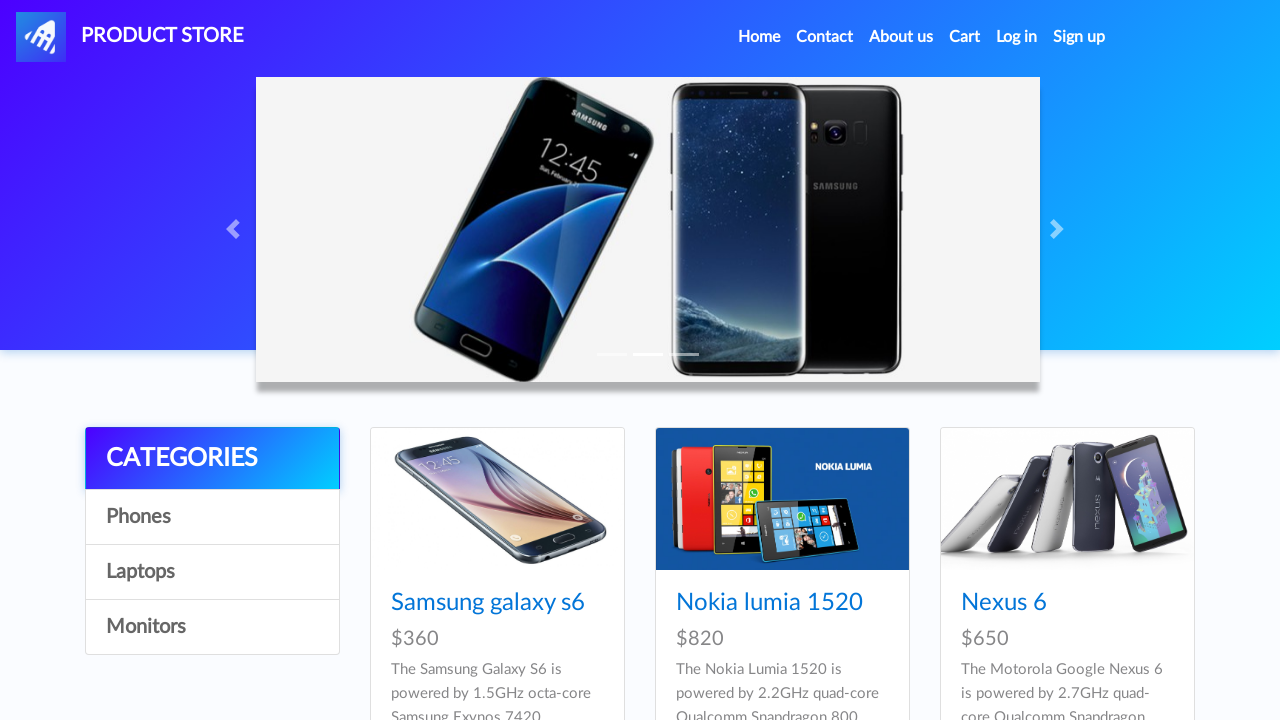